Tests JavaScript alert functionality by navigating to W3Schools tryit editor, switching to an iframe, clicking a button that triggers an alert, and verifying the alert text before accepting it.

Starting URL: https://www.w3schools.com/jsref/tryit.asp?filename=tryjsref_alert

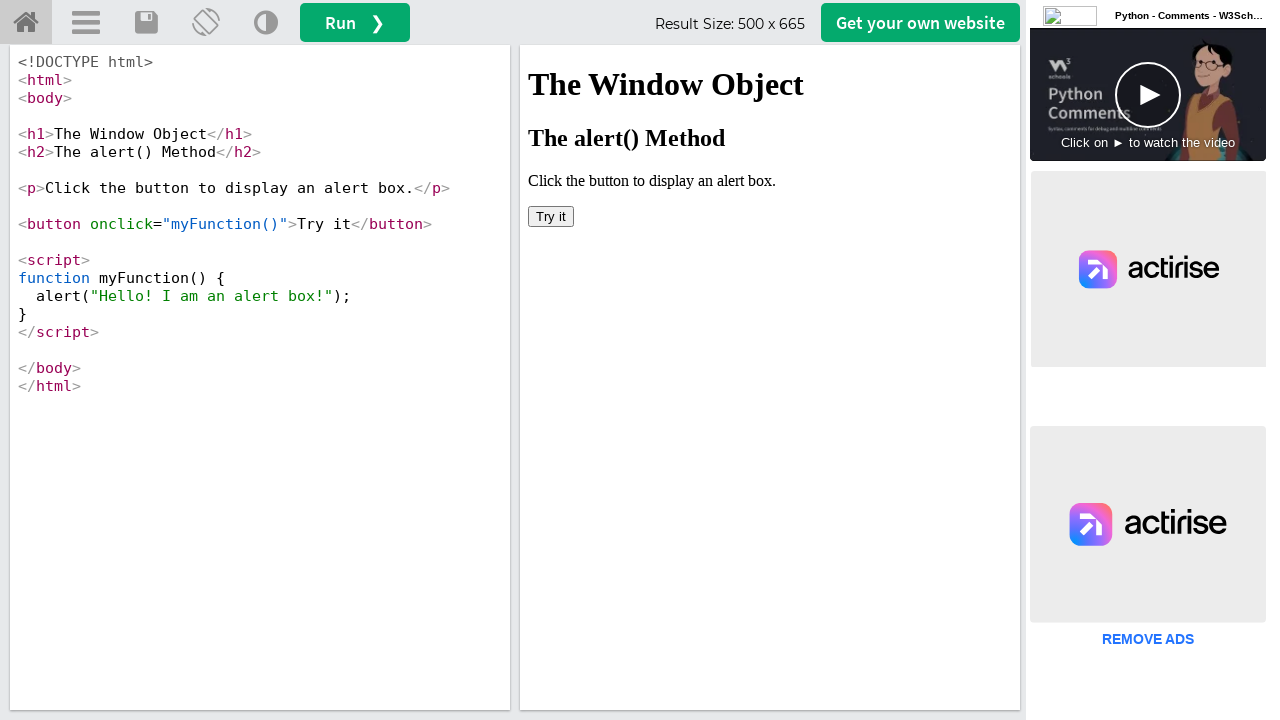

Waited for page to reach networkidle state
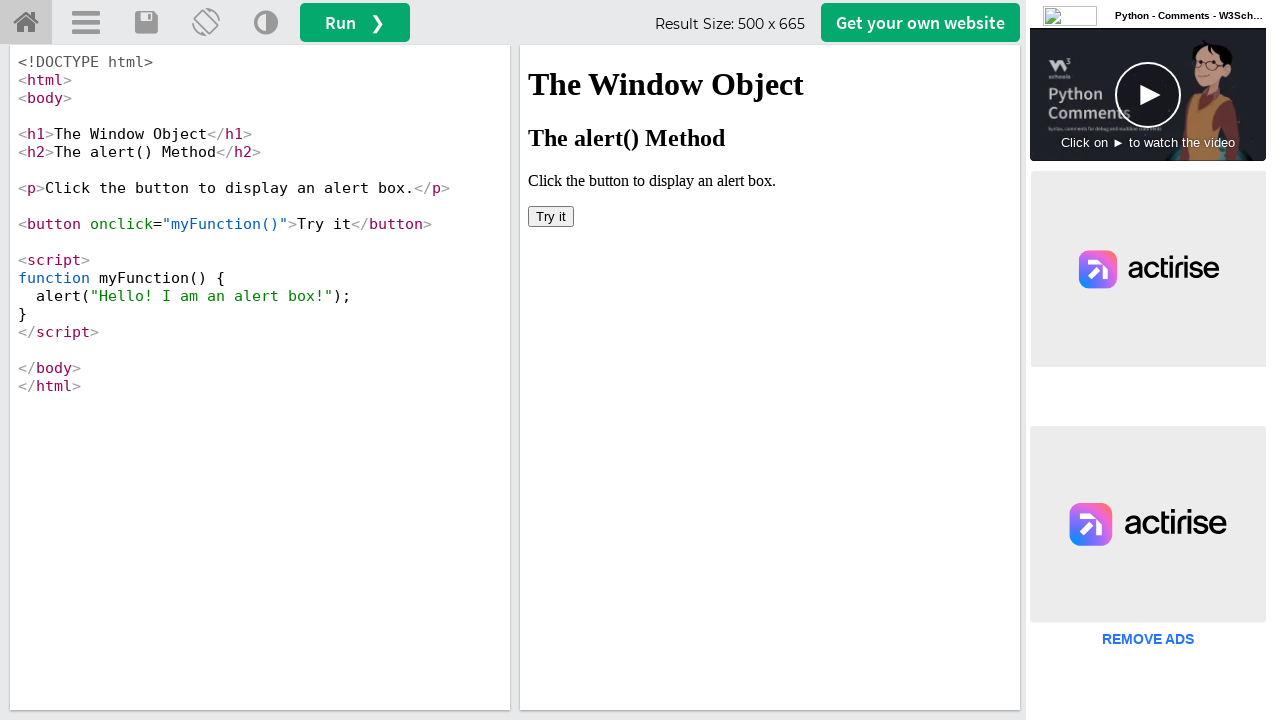

Located the iframeResult element
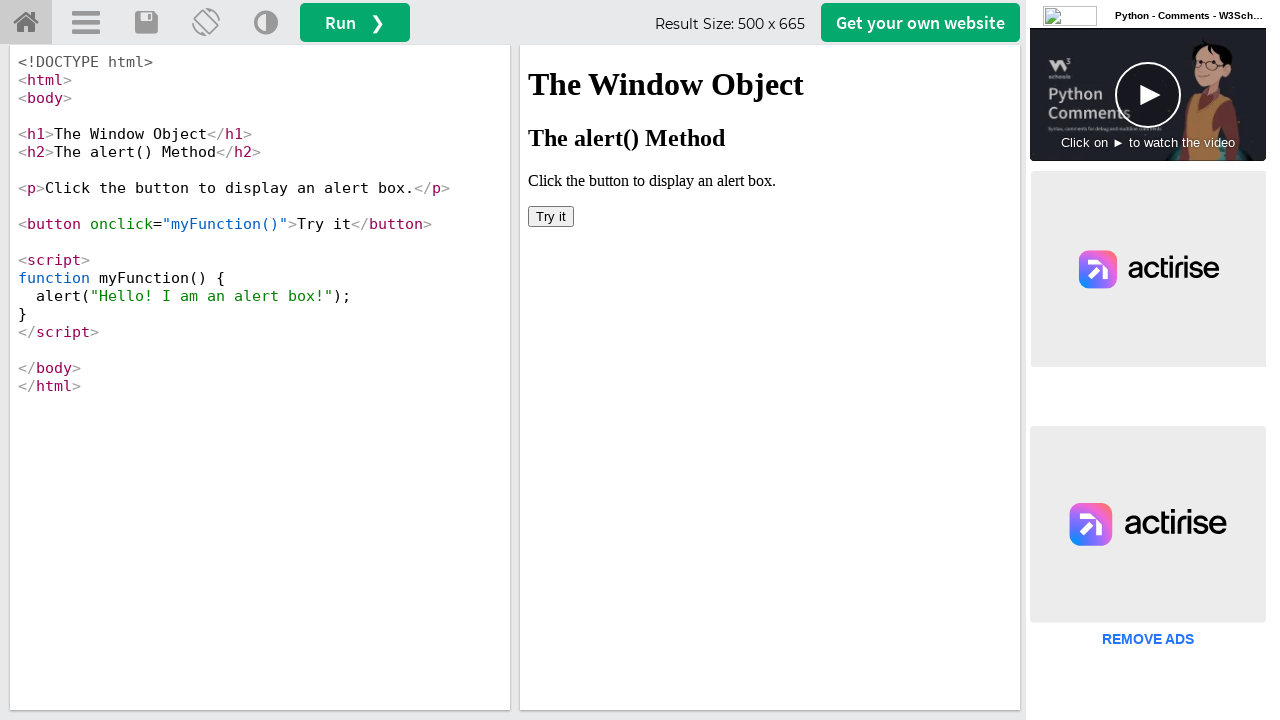

Set up dialog handler to capture and accept alerts
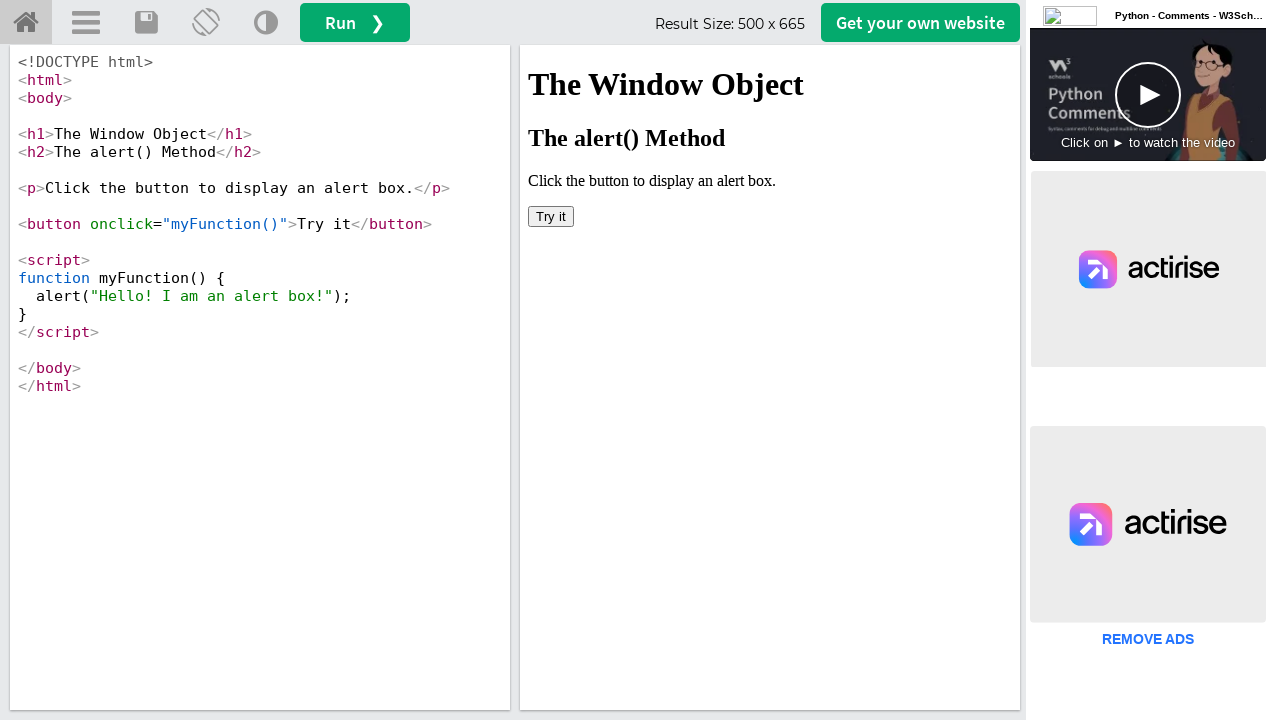

Clicked the 'Try it' button inside the iframe to trigger the alert at (551, 216) on #iframeResult >> internal:control=enter-frame >> body > button
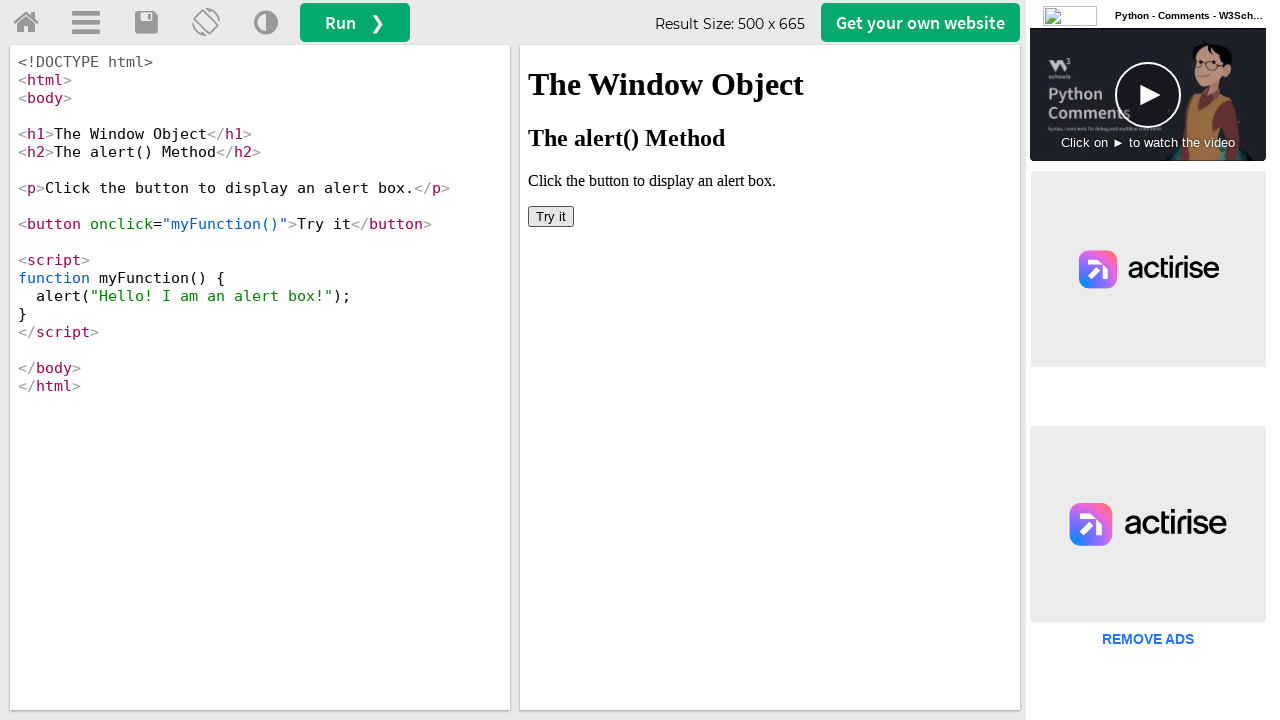

Waited 500ms for dialog handling to complete
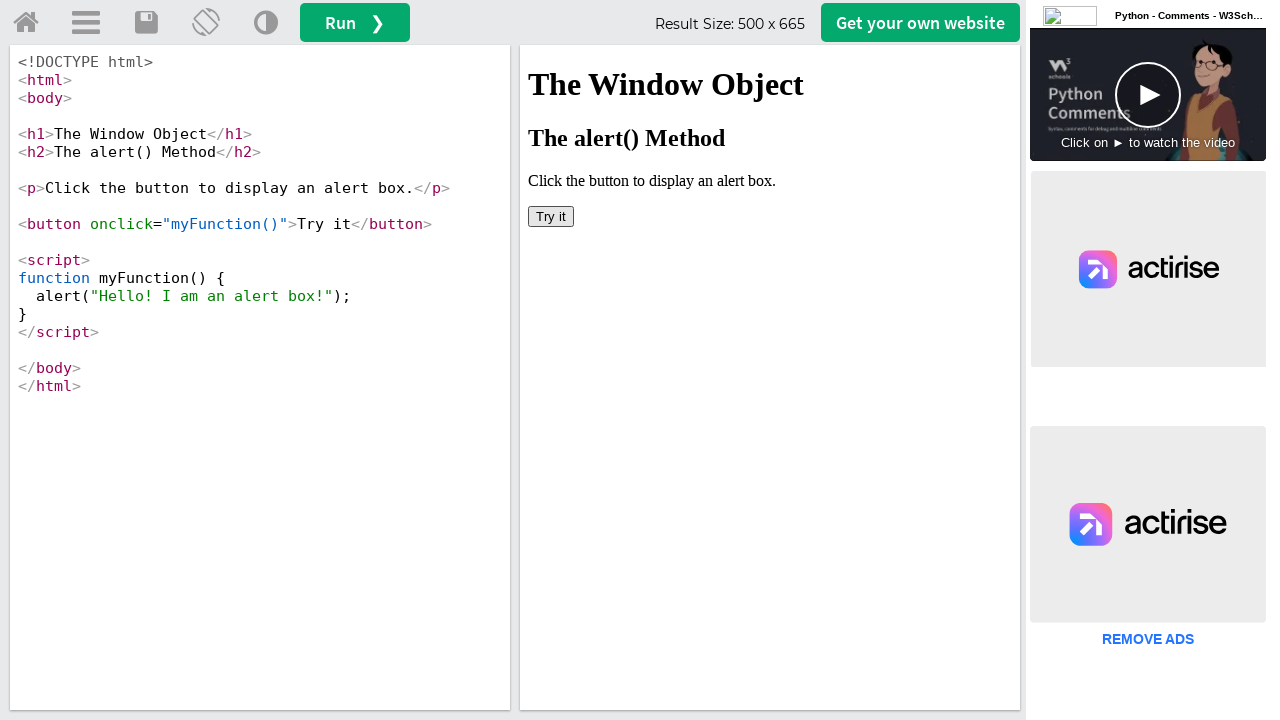

Verified alert message is 'Hello! I am an alert box!'
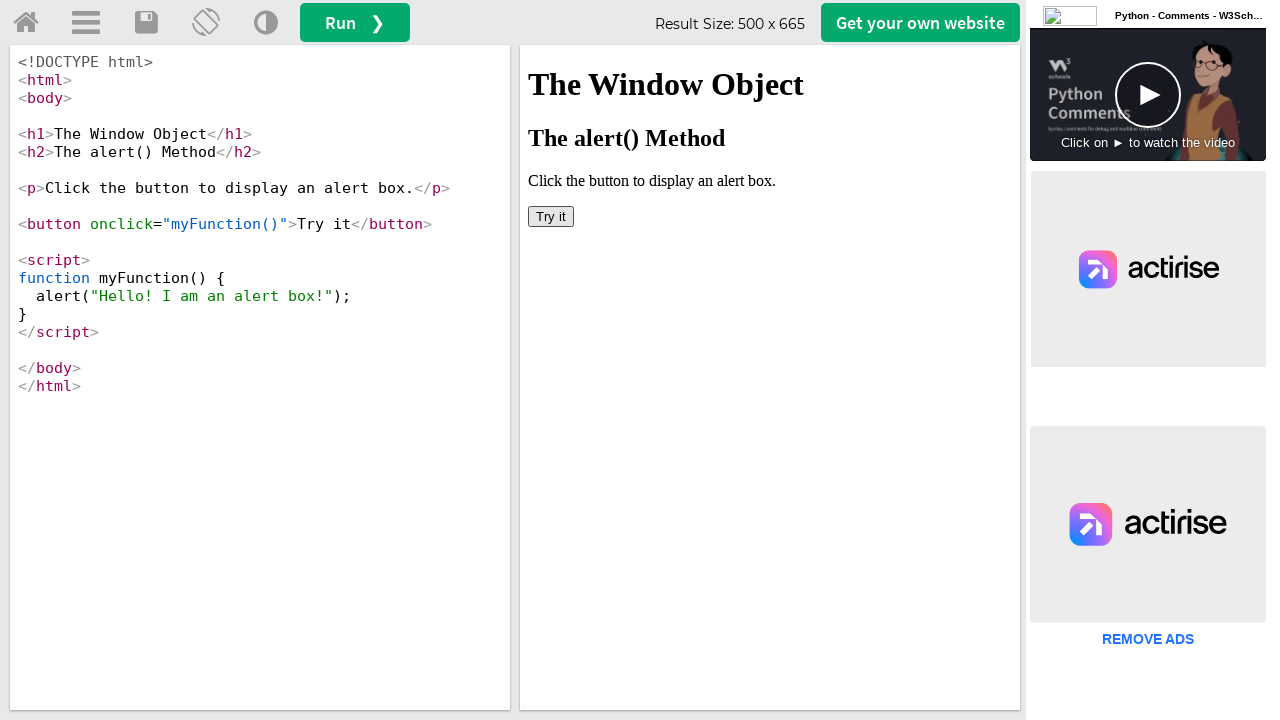

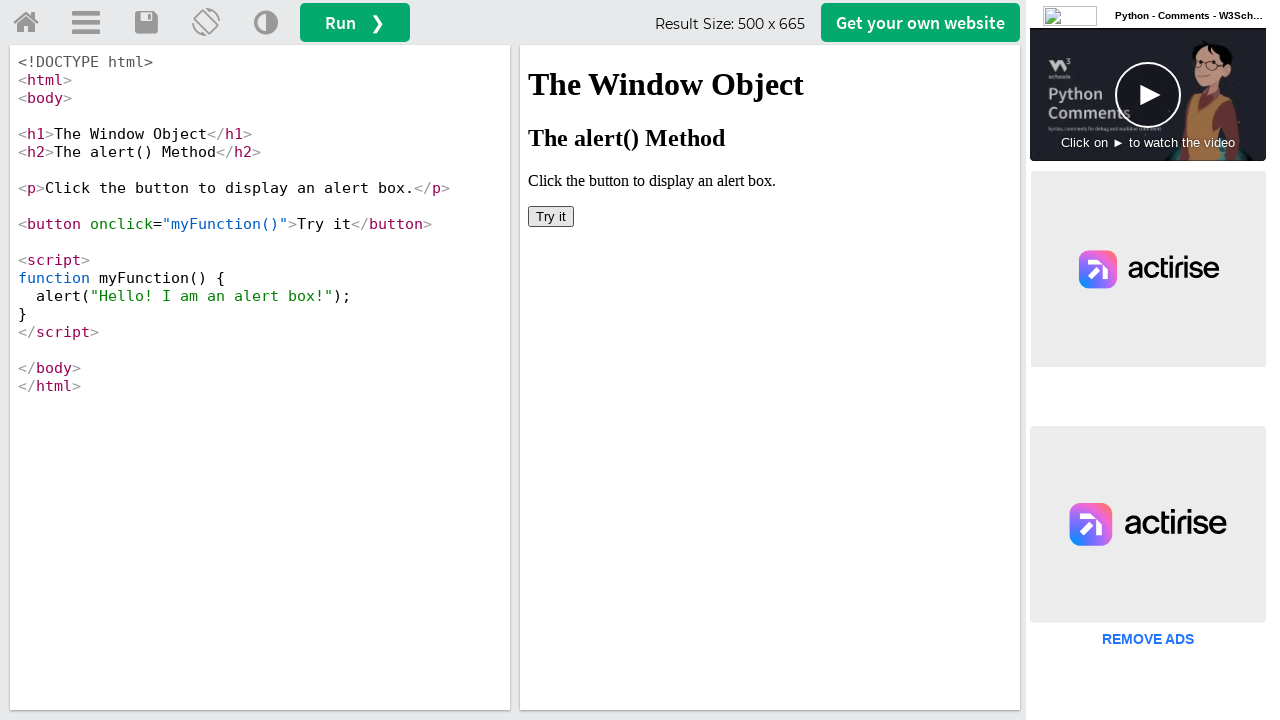